Tests Hacker News search functionality by searching for "testdriven.io" and verifying the results contain the search term

Starting URL: https://news.ycombinator.com

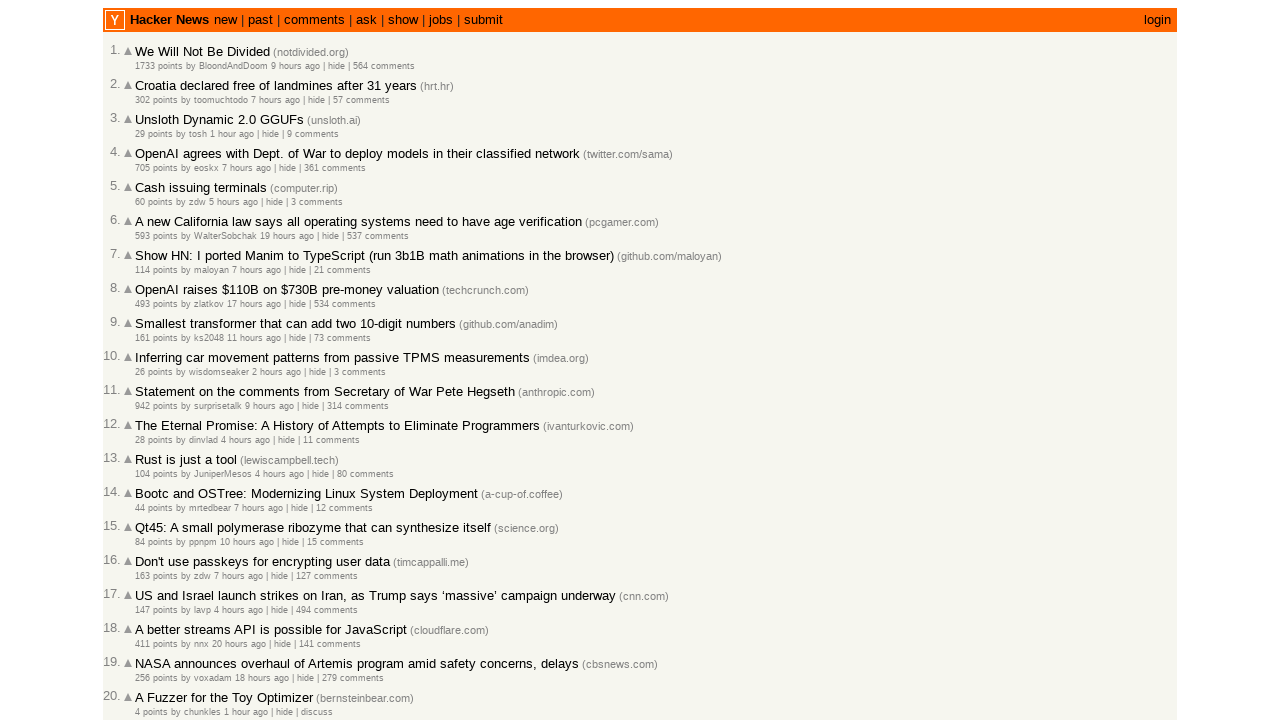

Filled search box with 'testdriven.io' on input[name='q']
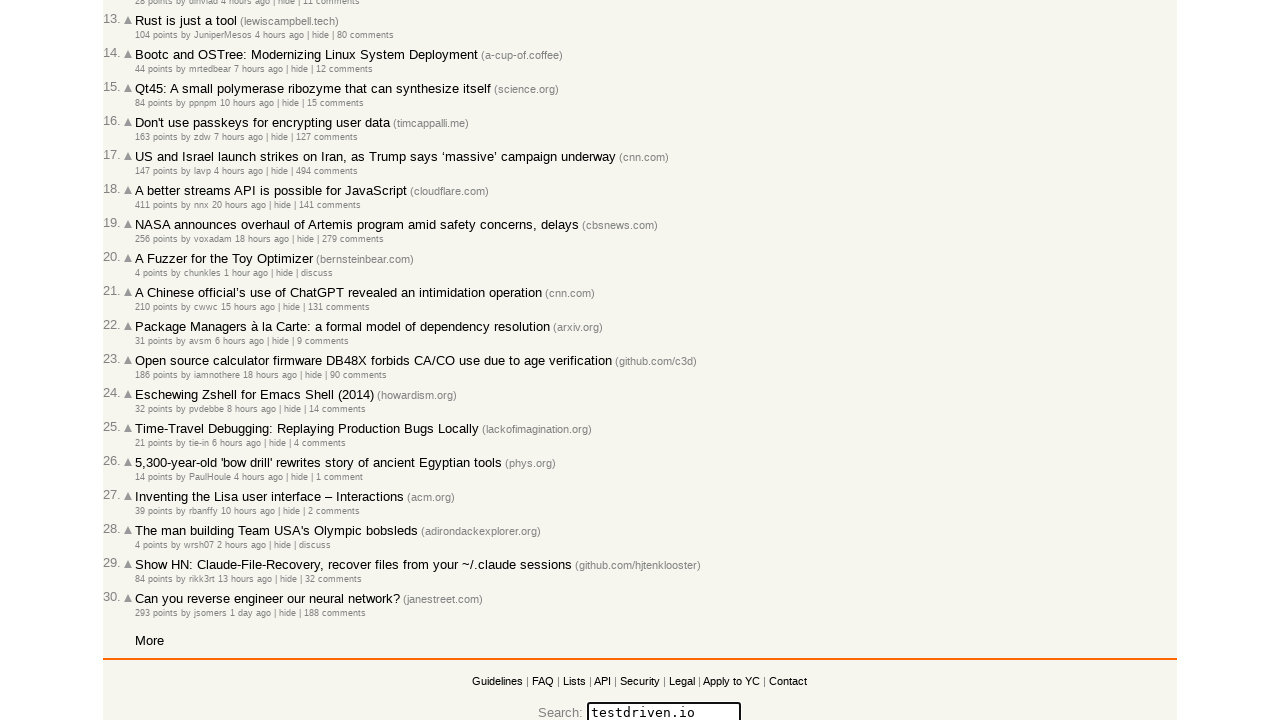

Pressed Enter to submit search on input[name='q']
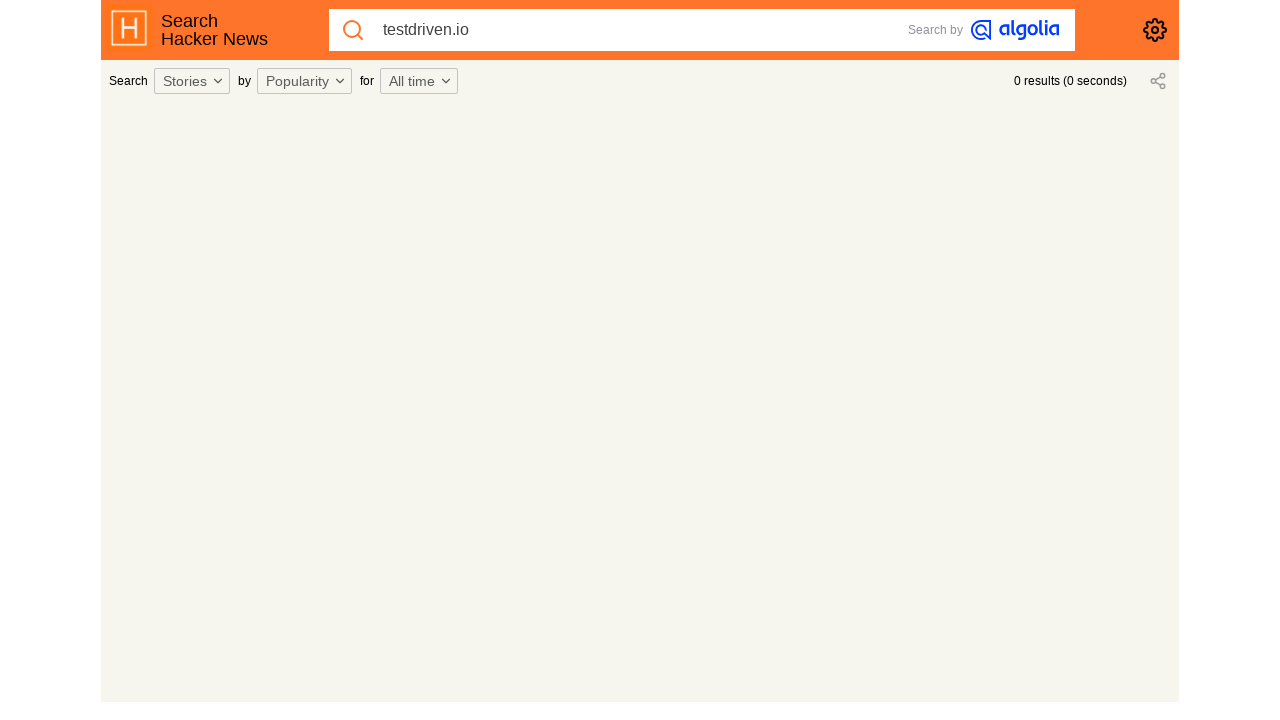

Search results loaded (networkidle)
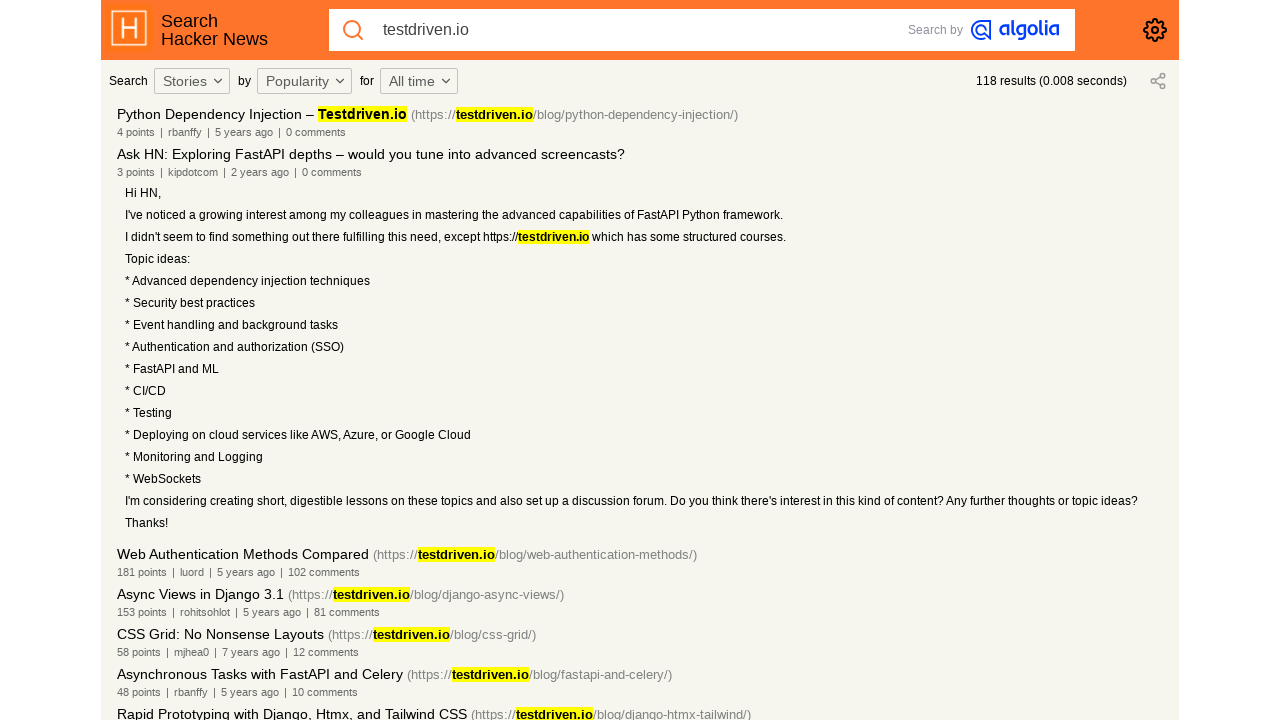

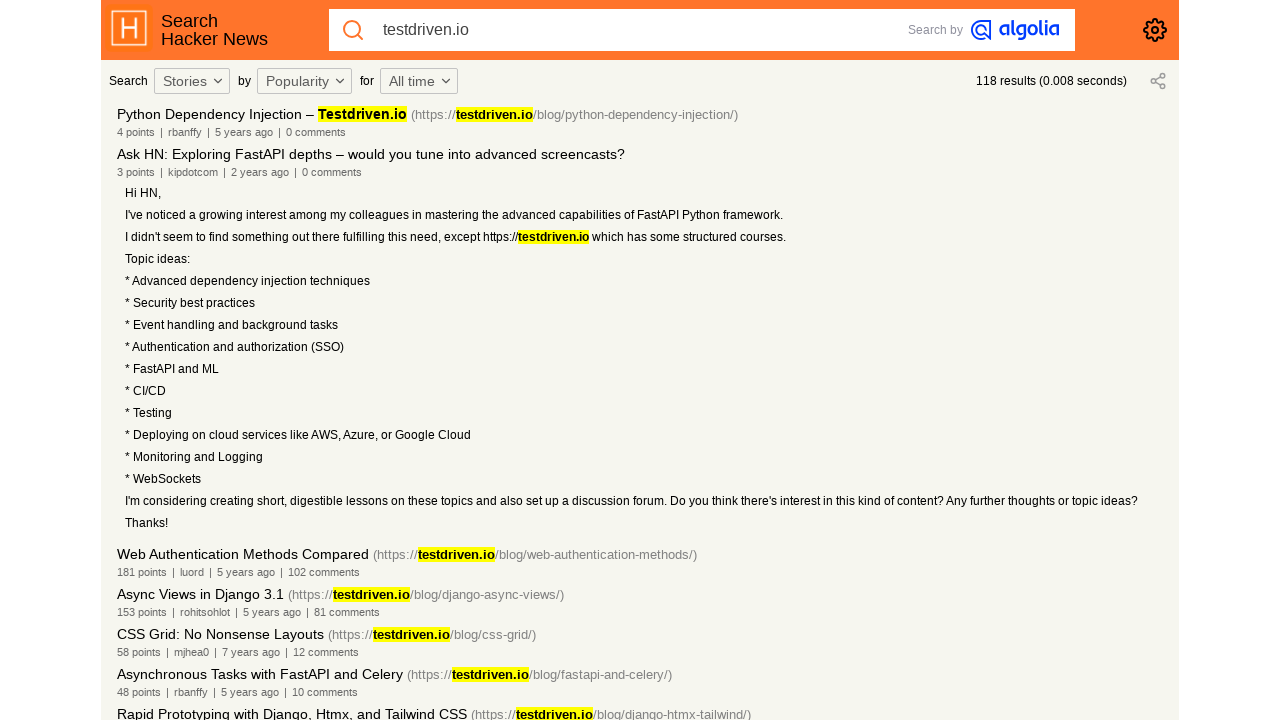